Tests handling of a timed JavaScript alert that appears after a delay by clicking a button and waiting for the alert to appear

Starting URL: https://demoqa.com/alerts

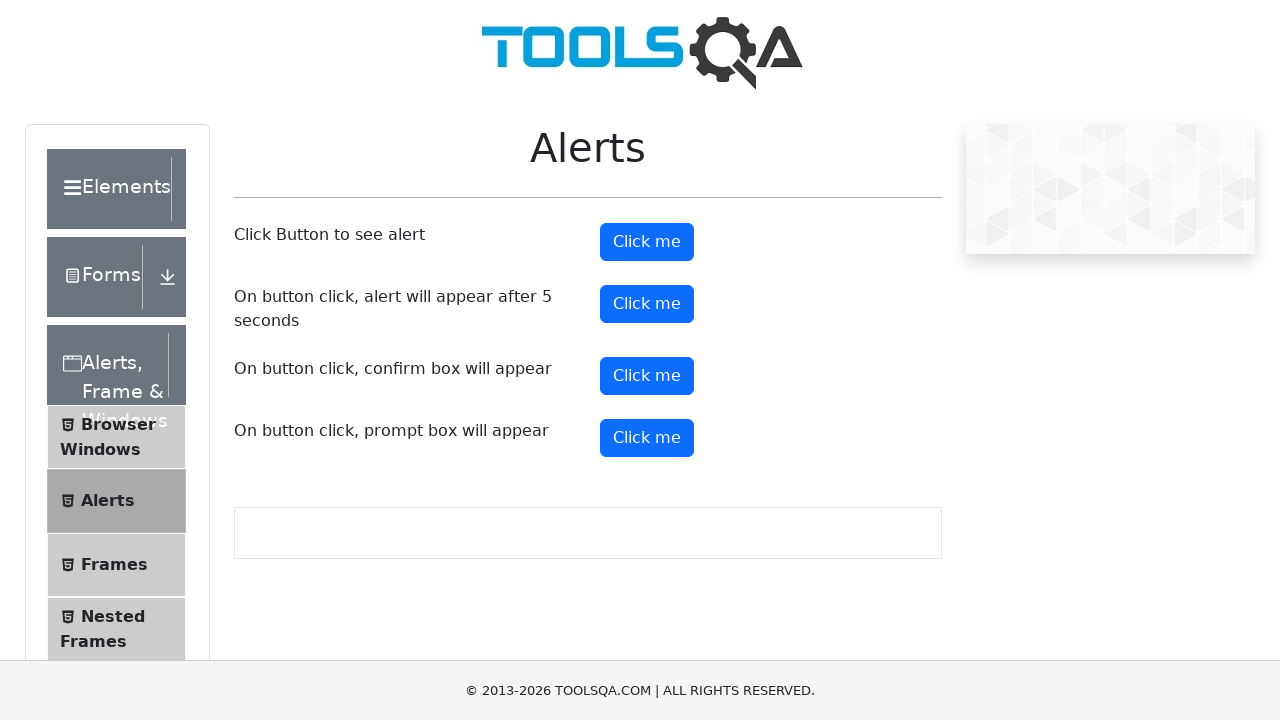

Clicked timer alert button and waiting for alert to appear at (647, 304) on button#timerAlertButton
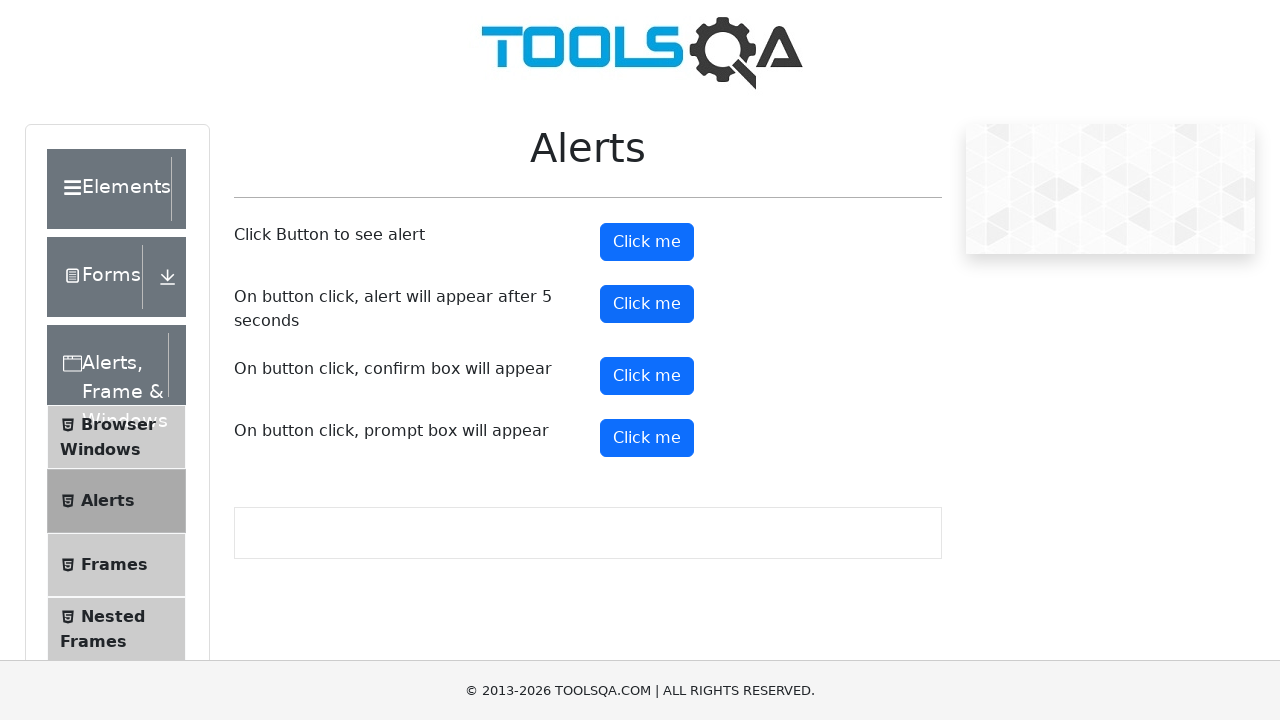

Accepted the timed JavaScript alert
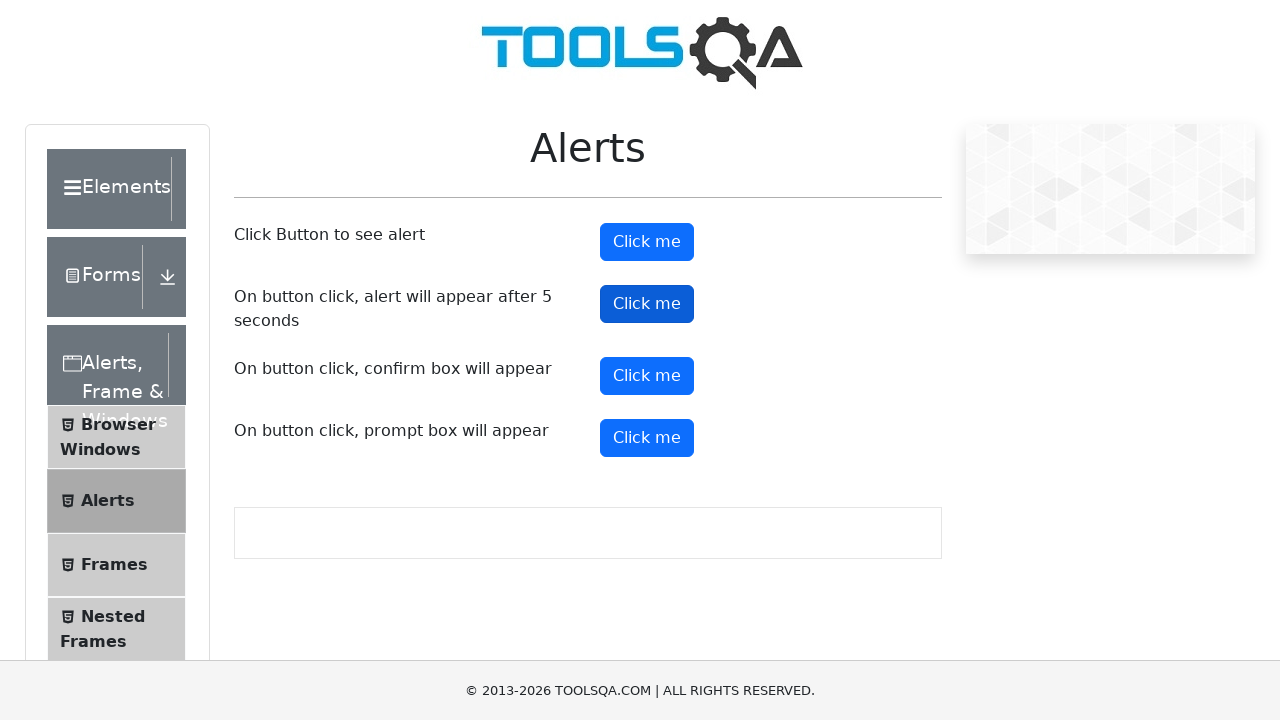

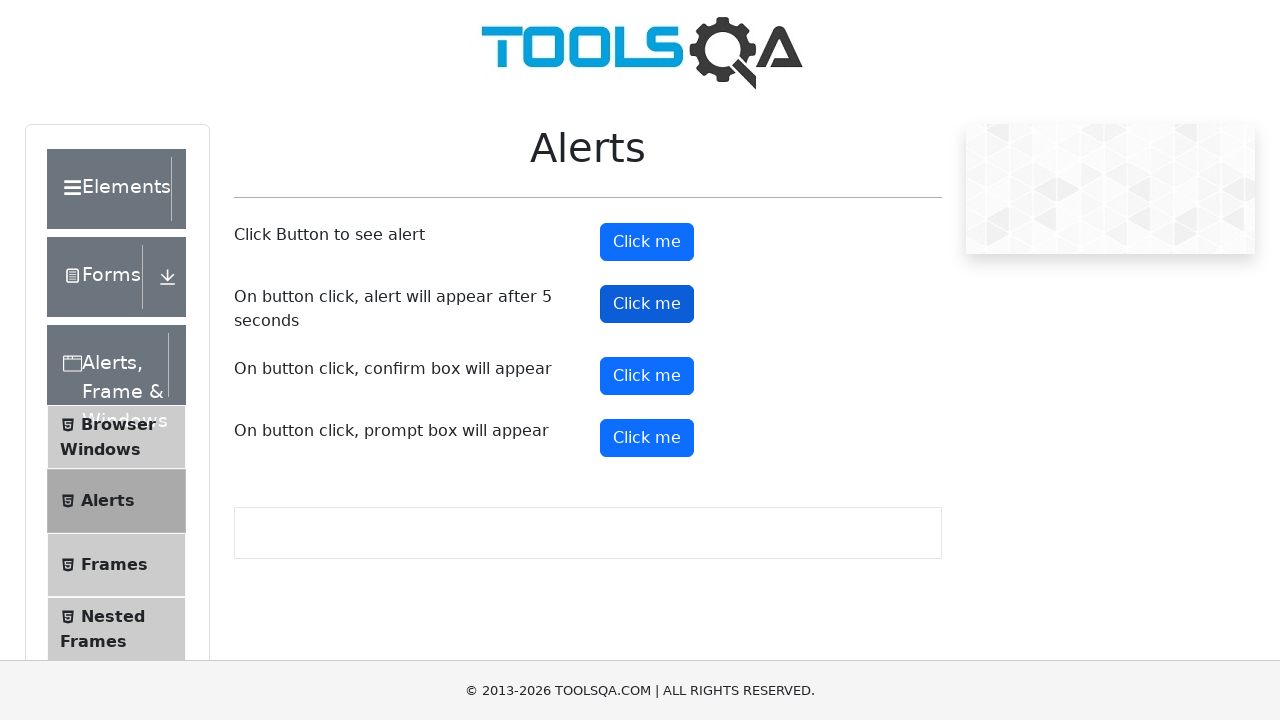